Tests dynamic loading of content by clicking a button and waiting for hidden text to become visible

Starting URL: http://the-internet.herokuapp.com/dynamic_loading/2

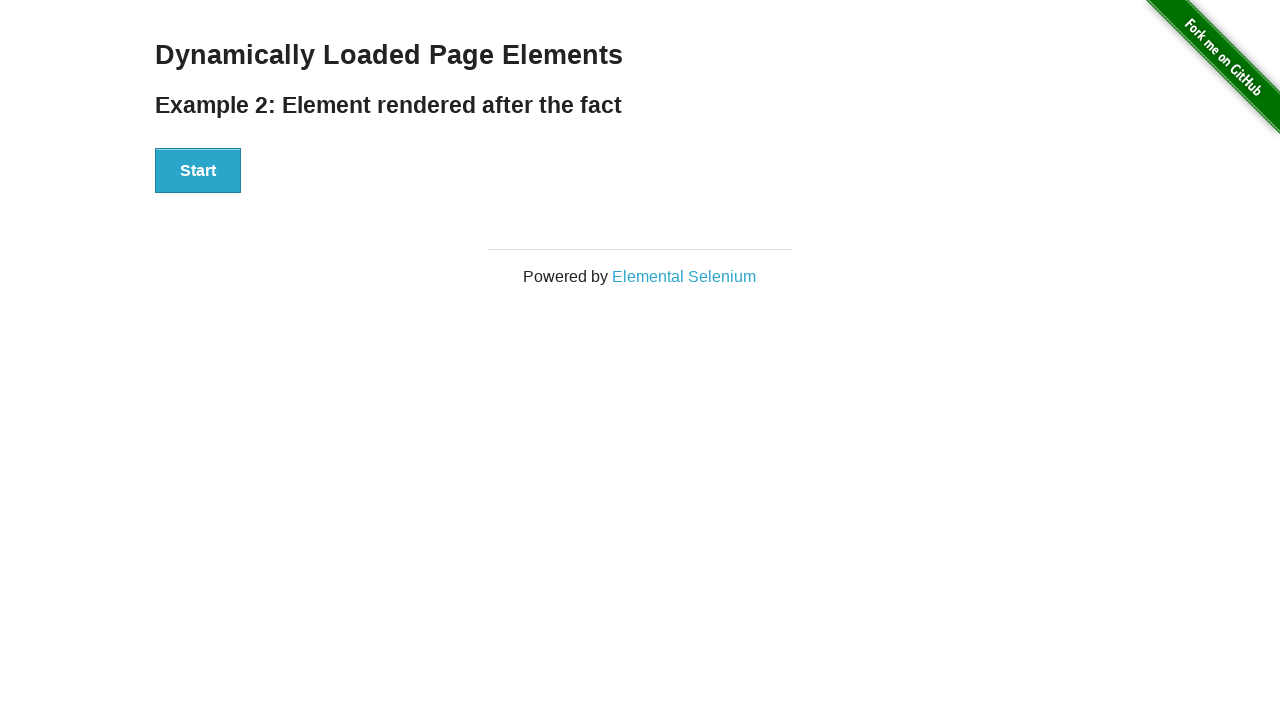

Clicked the start button to trigger dynamic loading at (198, 171) on xpath=//div[@id='start']/button
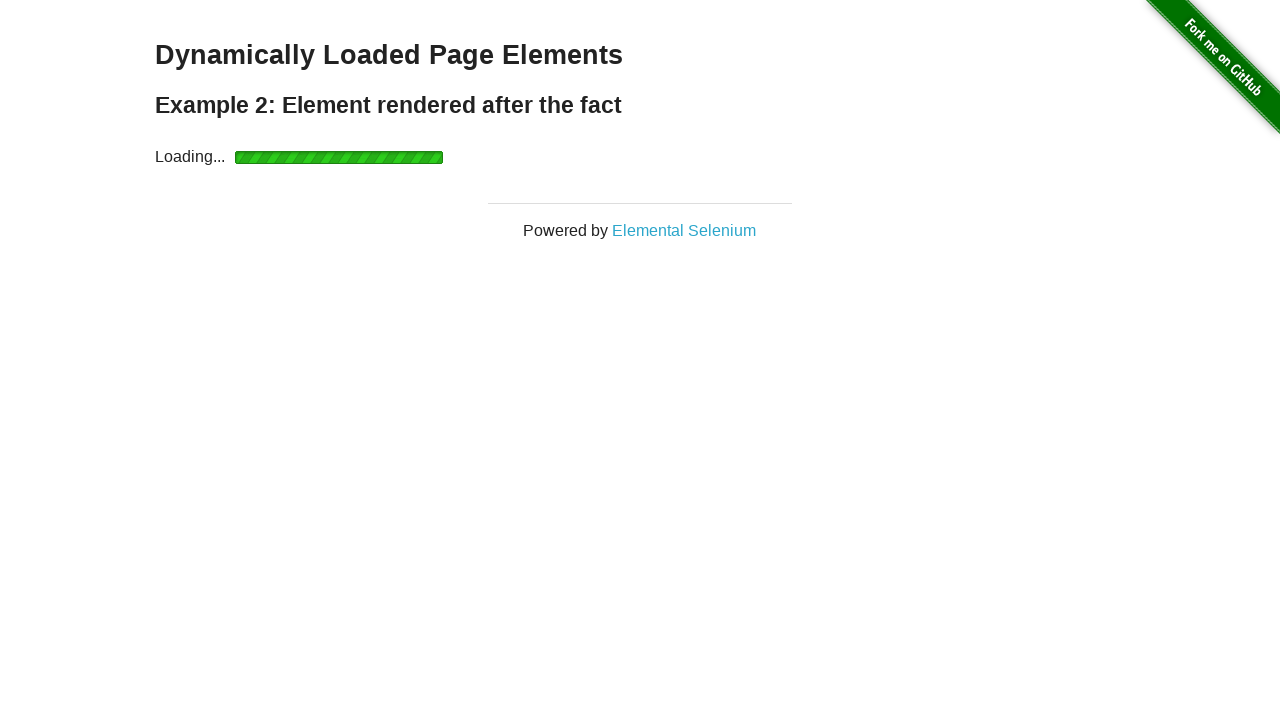

Waited for dynamically loaded message to become visible
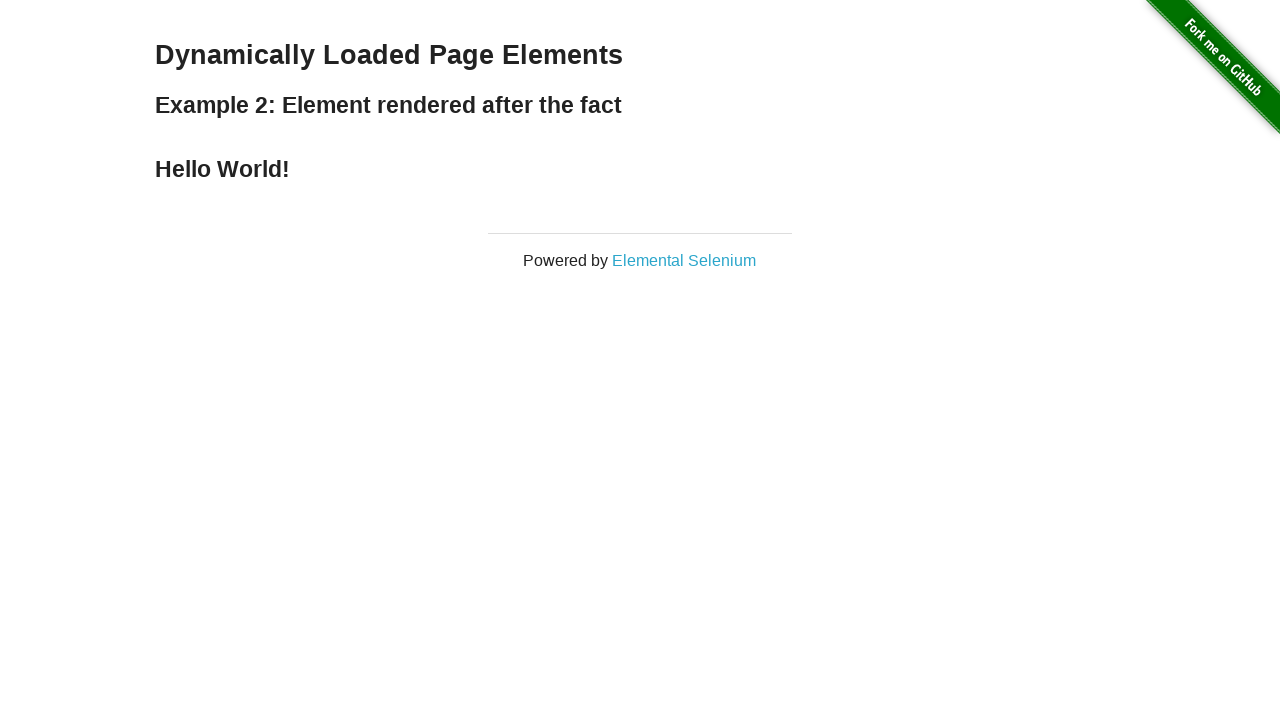

Located the dynamically loaded message element
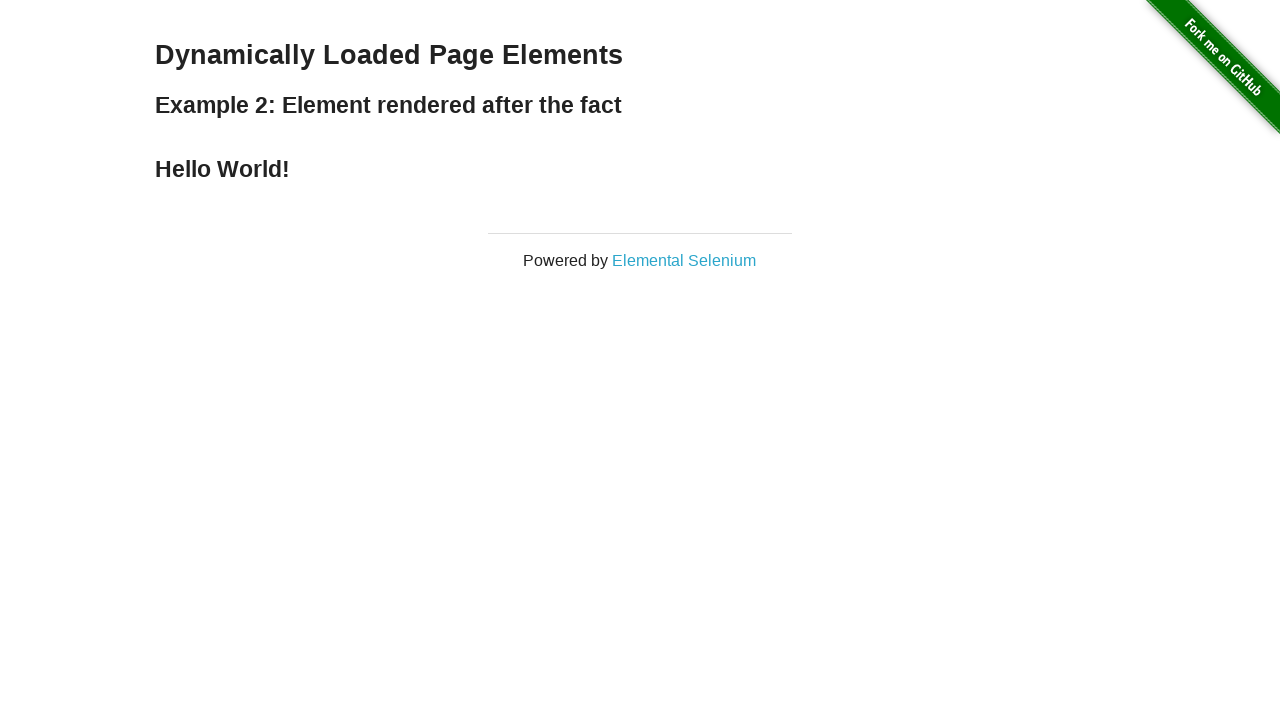

Verified that the message contains 'Hello World!'
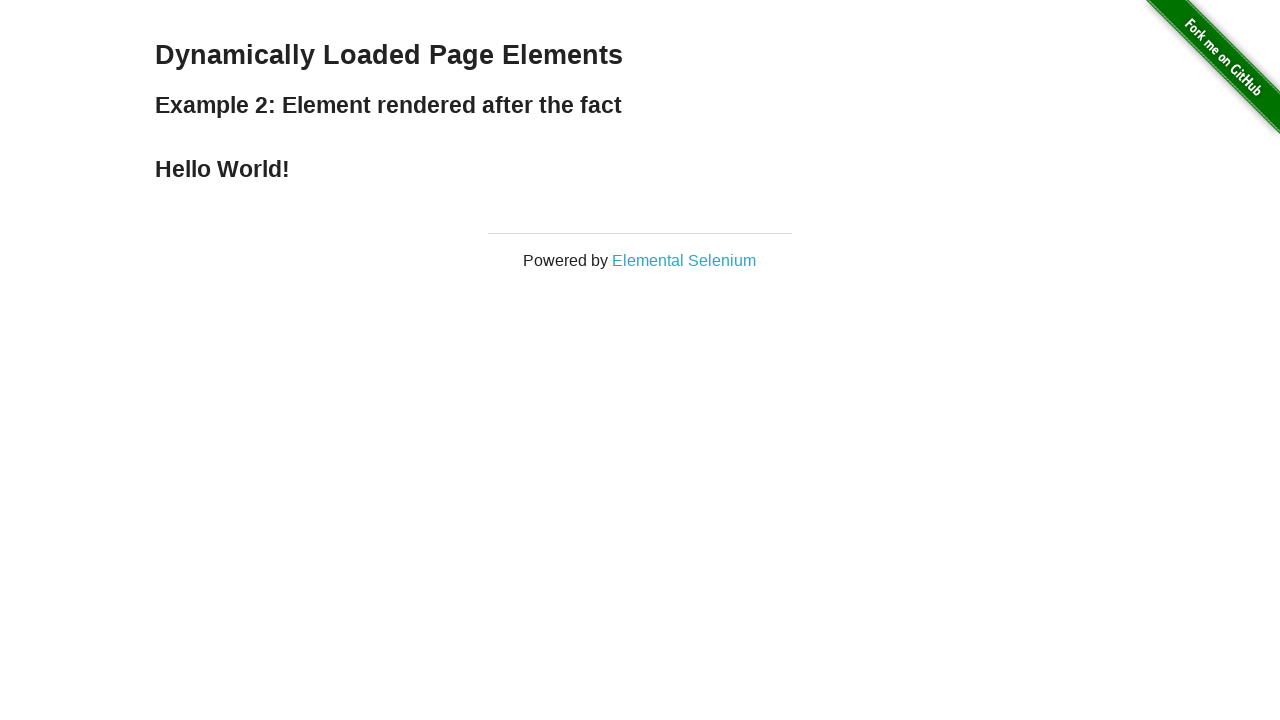

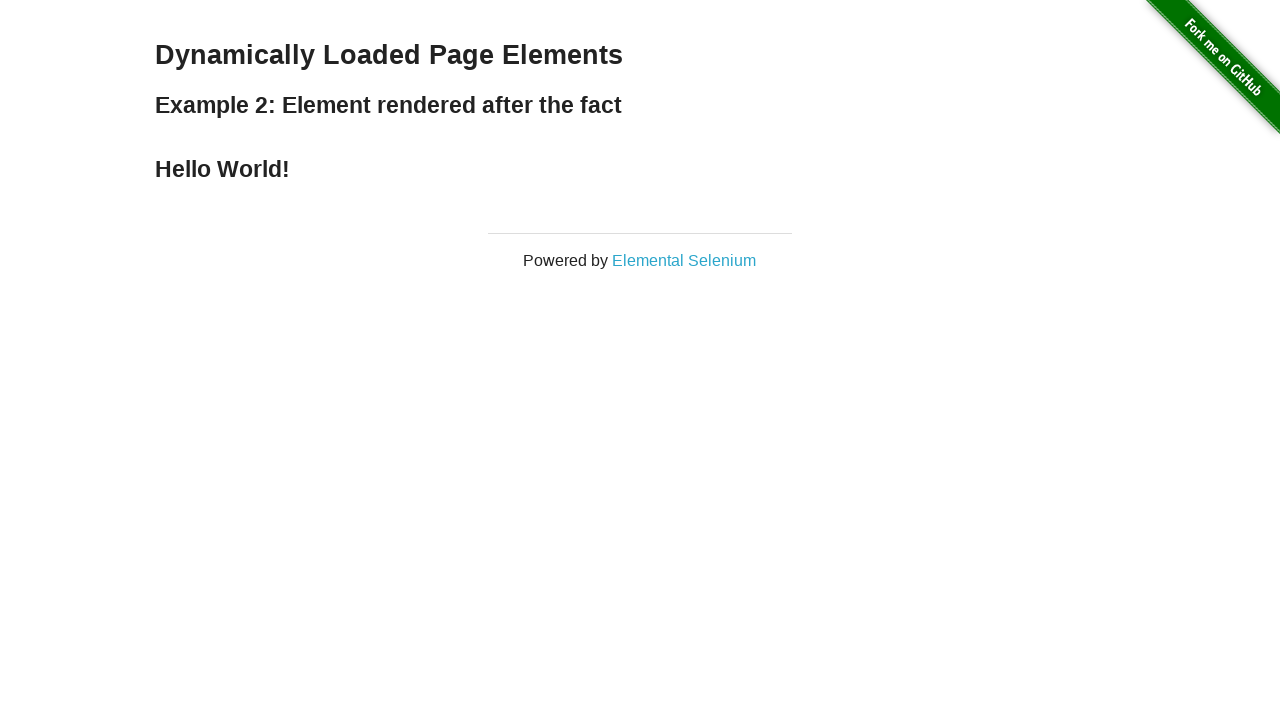